Tests the search functionality on python.org by searching for "pycon" and verifying results are returned

Starting URL: http://www.python.org

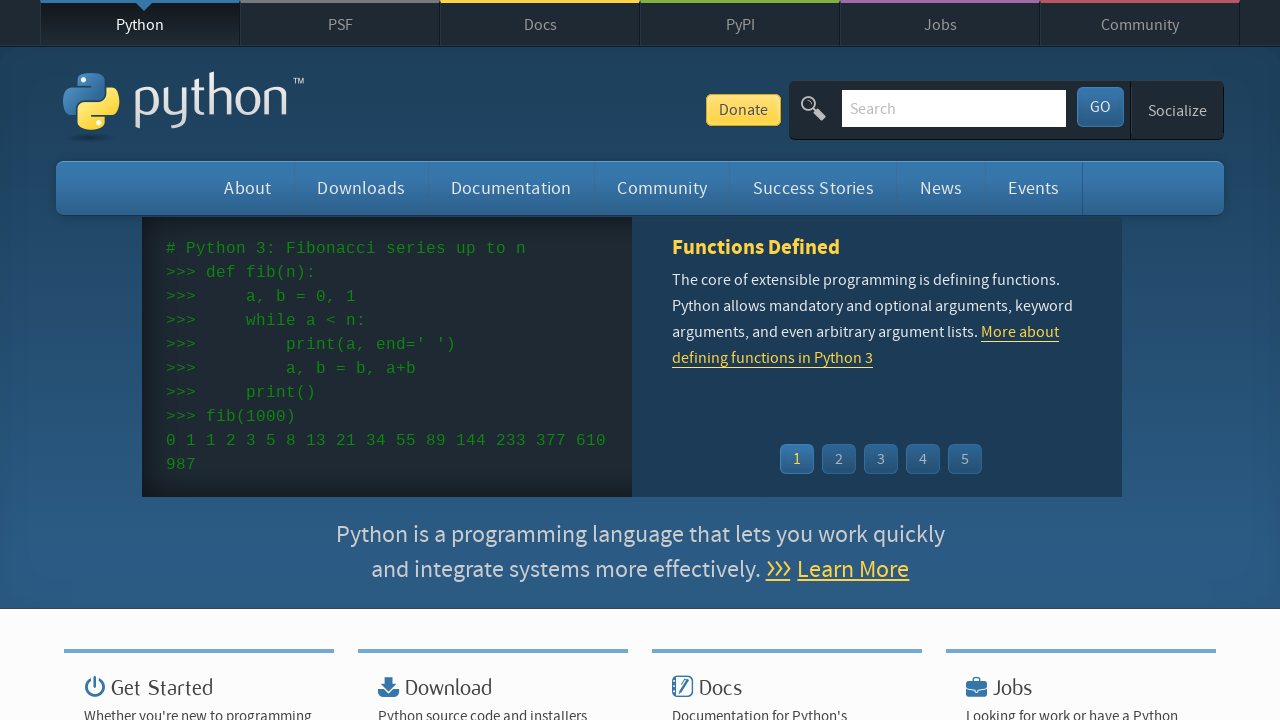

Filled search field with 'pycon' on input[name='q']
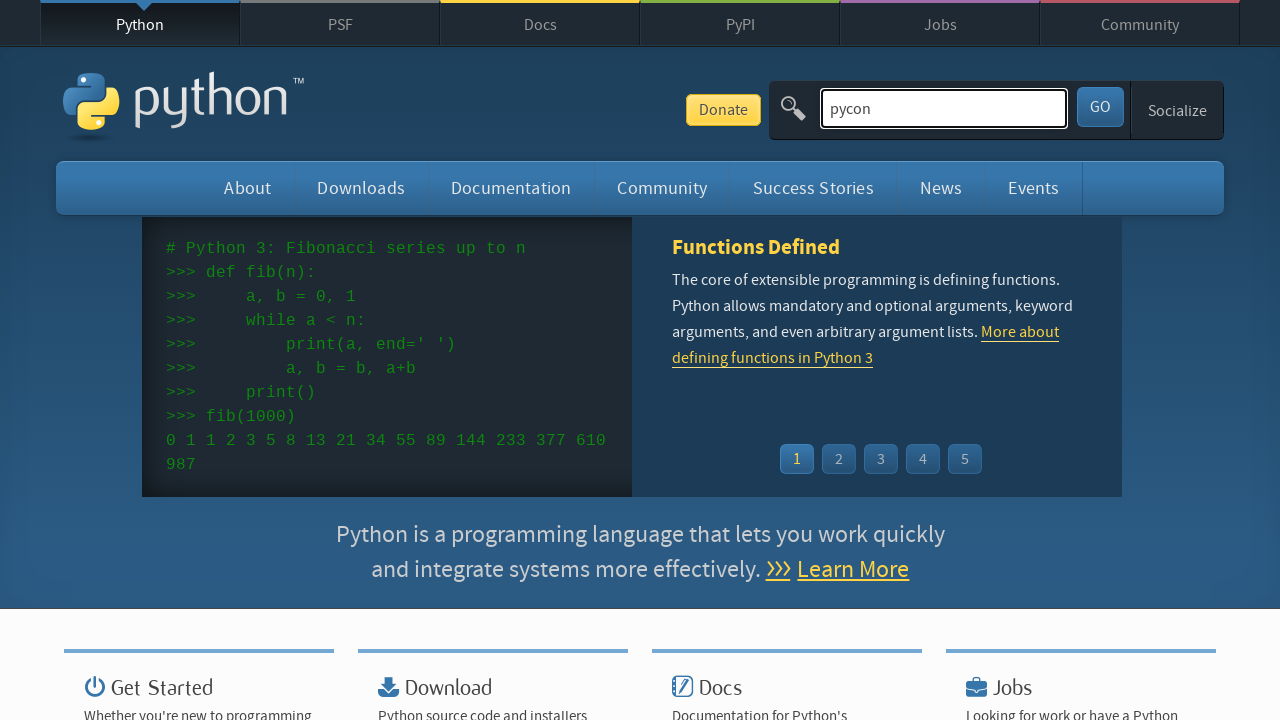

Pressed Enter to submit search query on input[name='q']
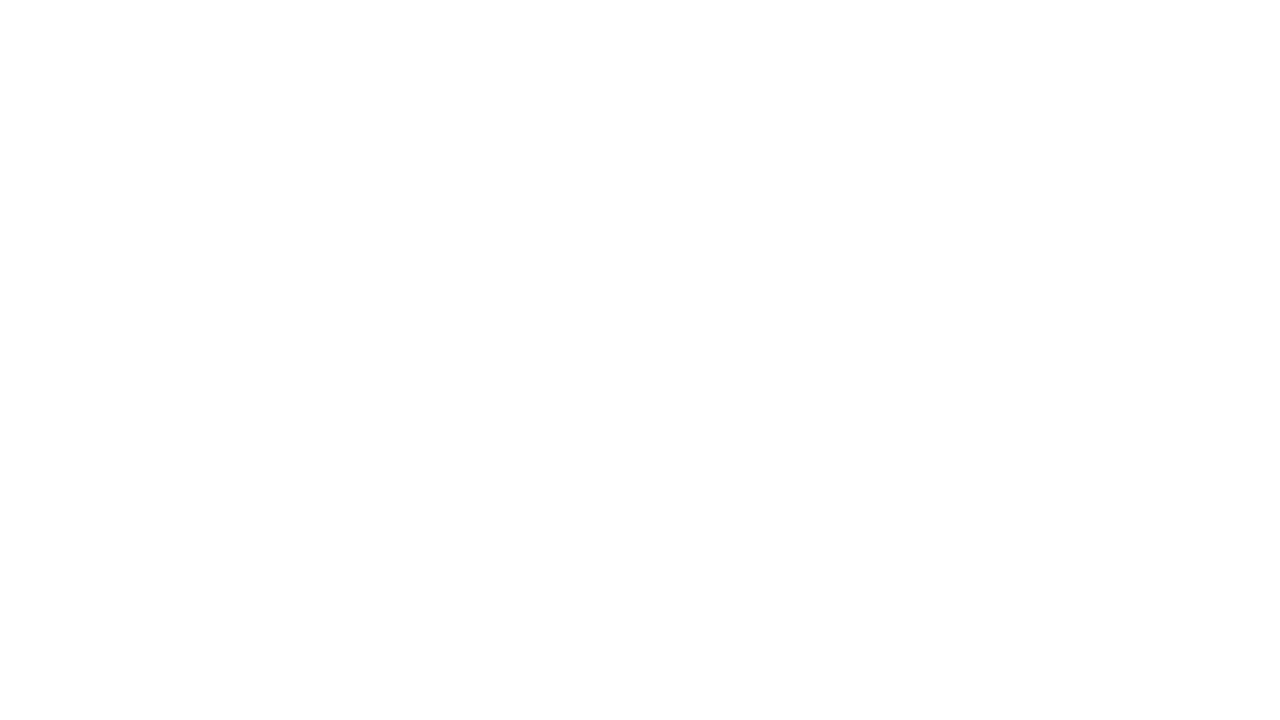

Page loaded and network idle state reached
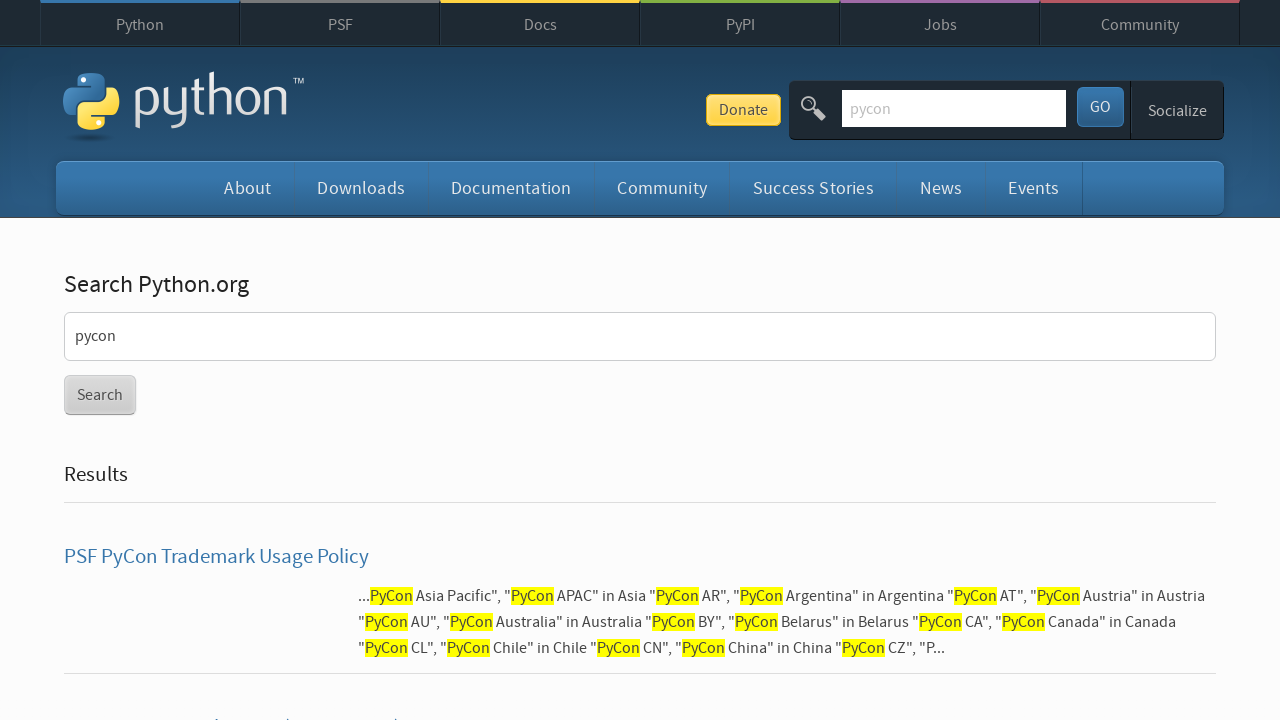

Verified search results are returned (no 'No results found' message)
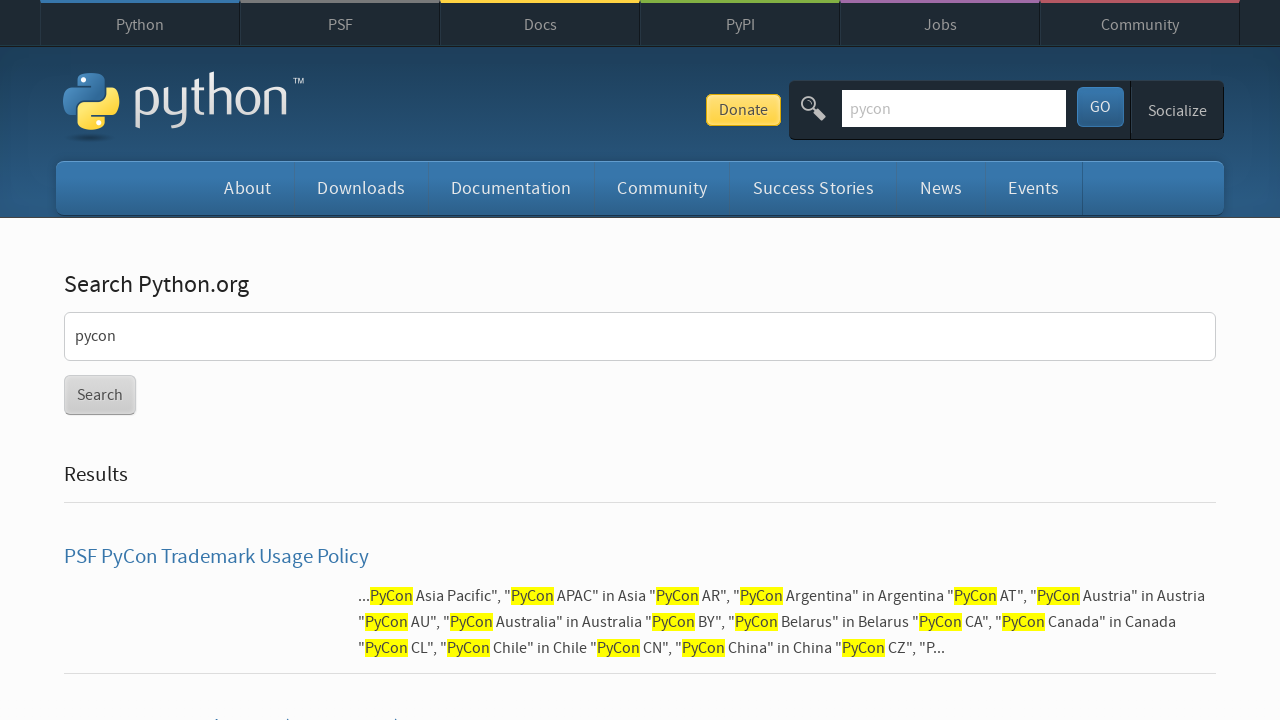

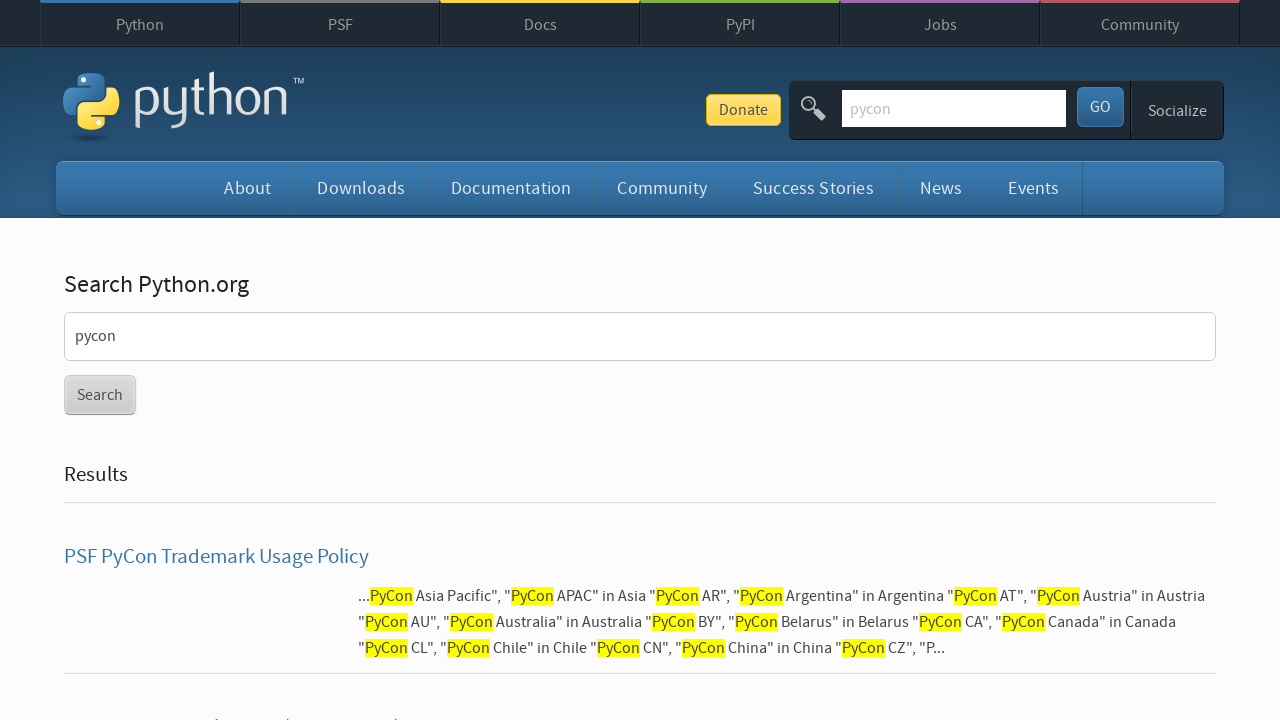